Demonstrates browser navigational commands by navigating to two different URLs, then using back, forward, and reload functions to verify navigation history works correctly.

Starting URL: https://demo.nopcommerce.com/

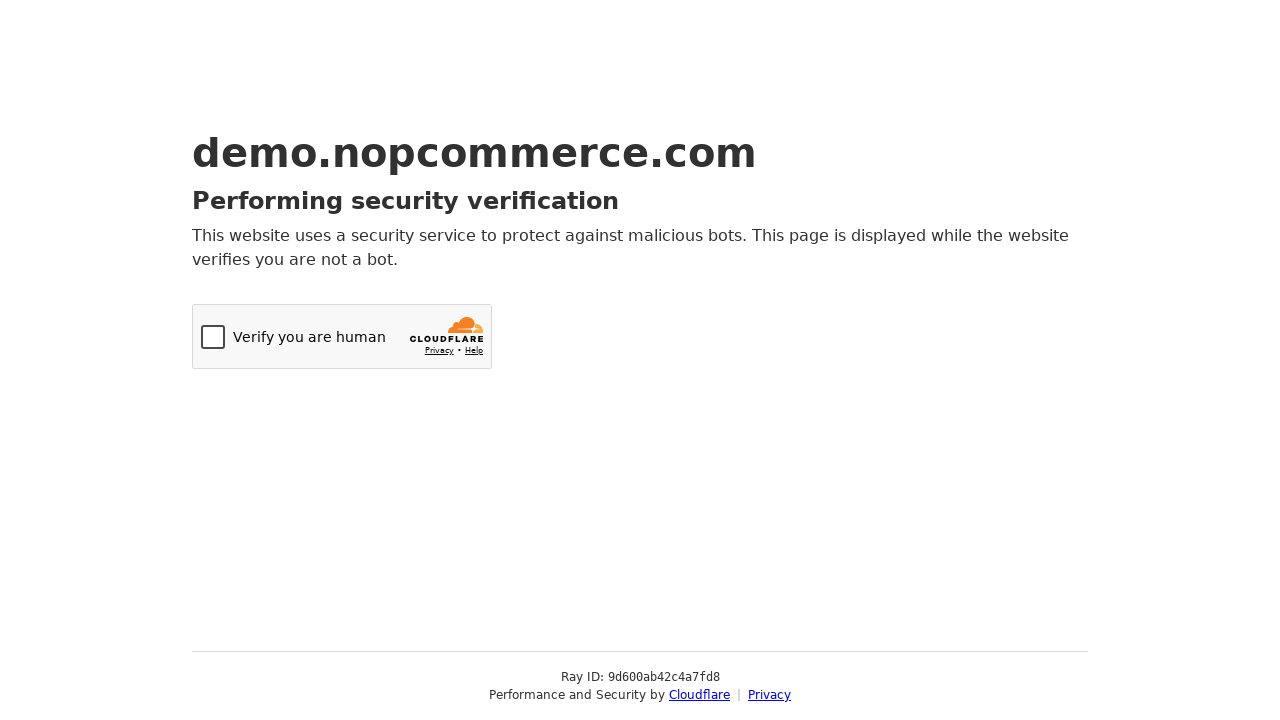

Navigated to OrangeHRM login page
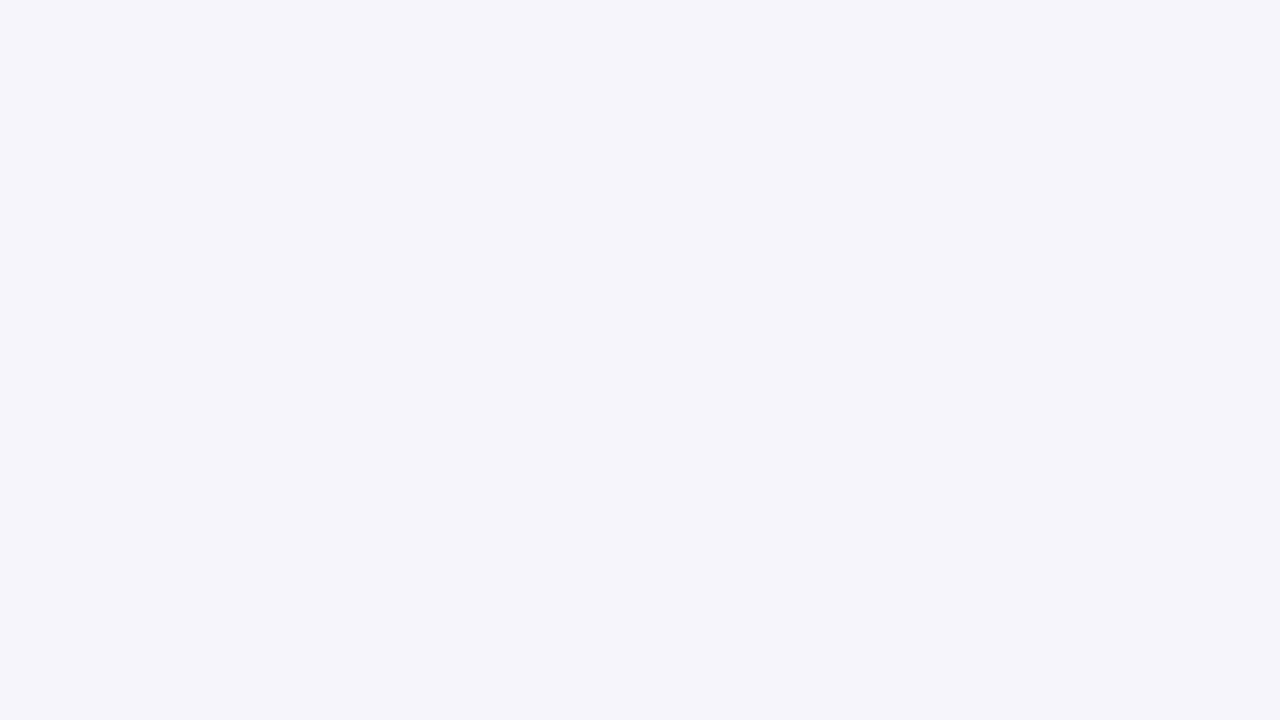

Navigated back to nopCommerce demo homepage
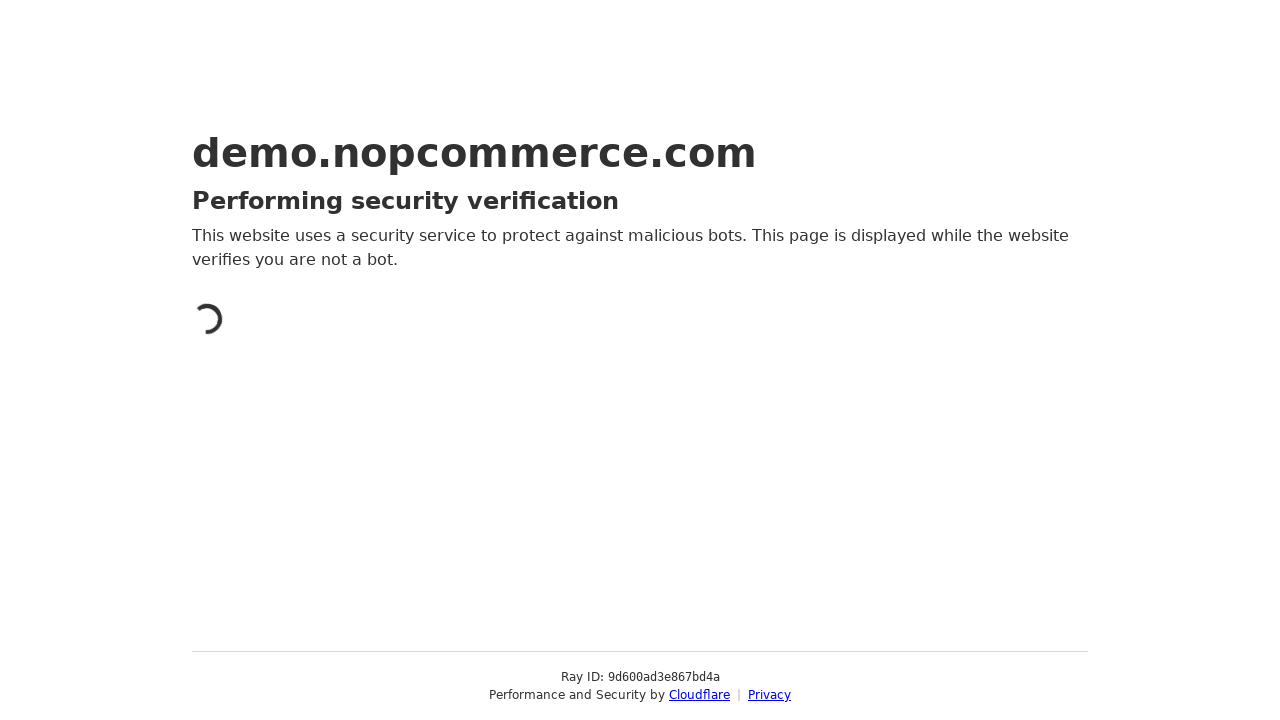

Navigated forward to OrangeHRM login page
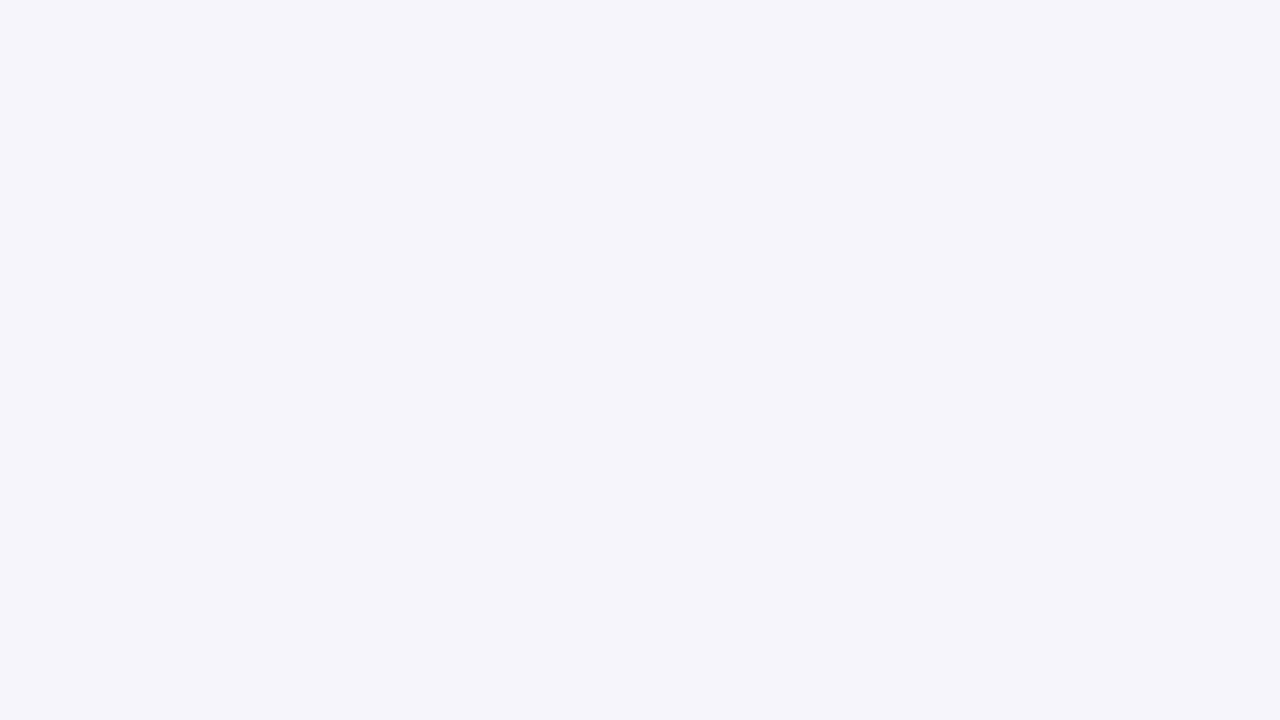

Reloaded the current page
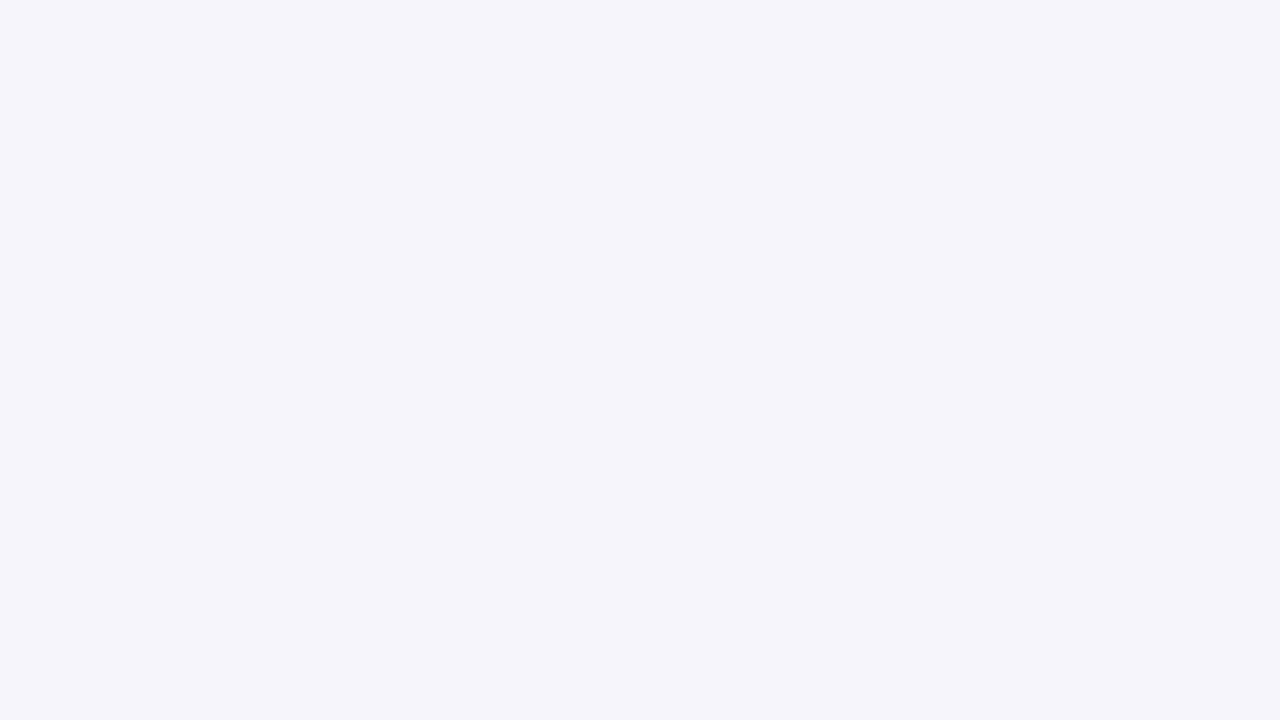

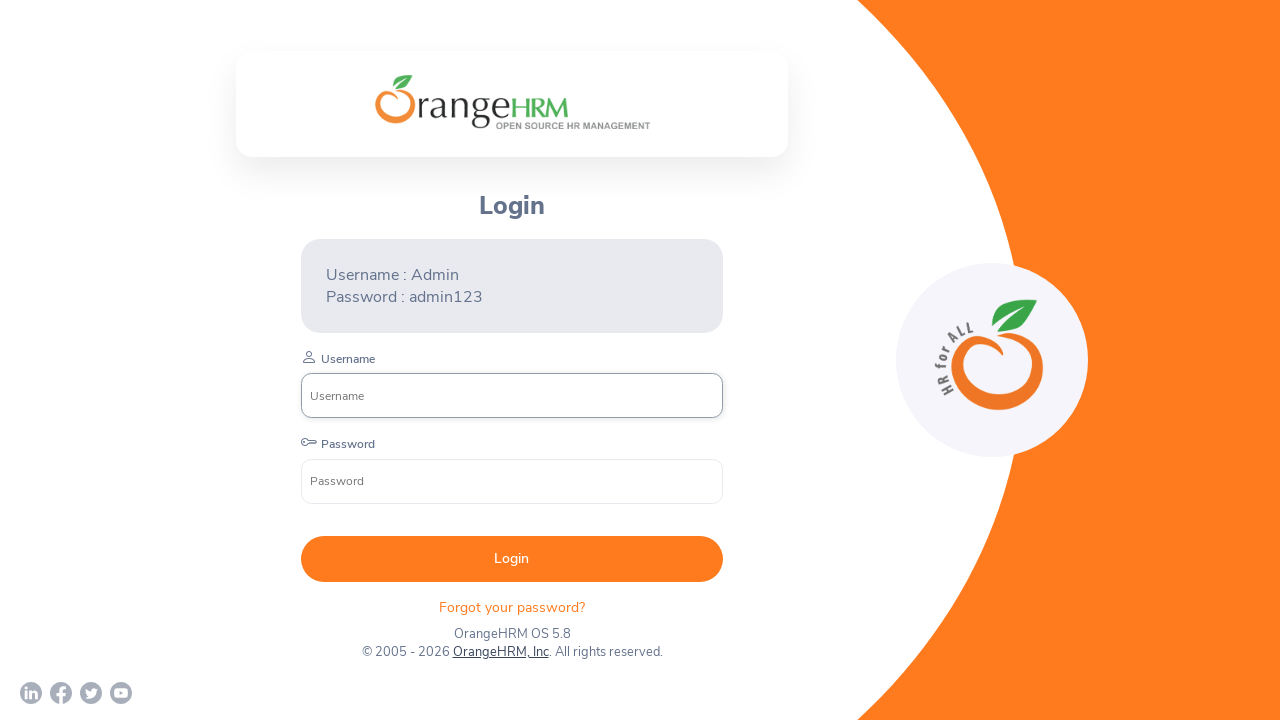